Tests clicking on a dynamically loaded link element using fluent wait to handle timing issues

Starting URL: http://seleniumautomationpractice.blogspot.com/2017/10/waitcommands.html

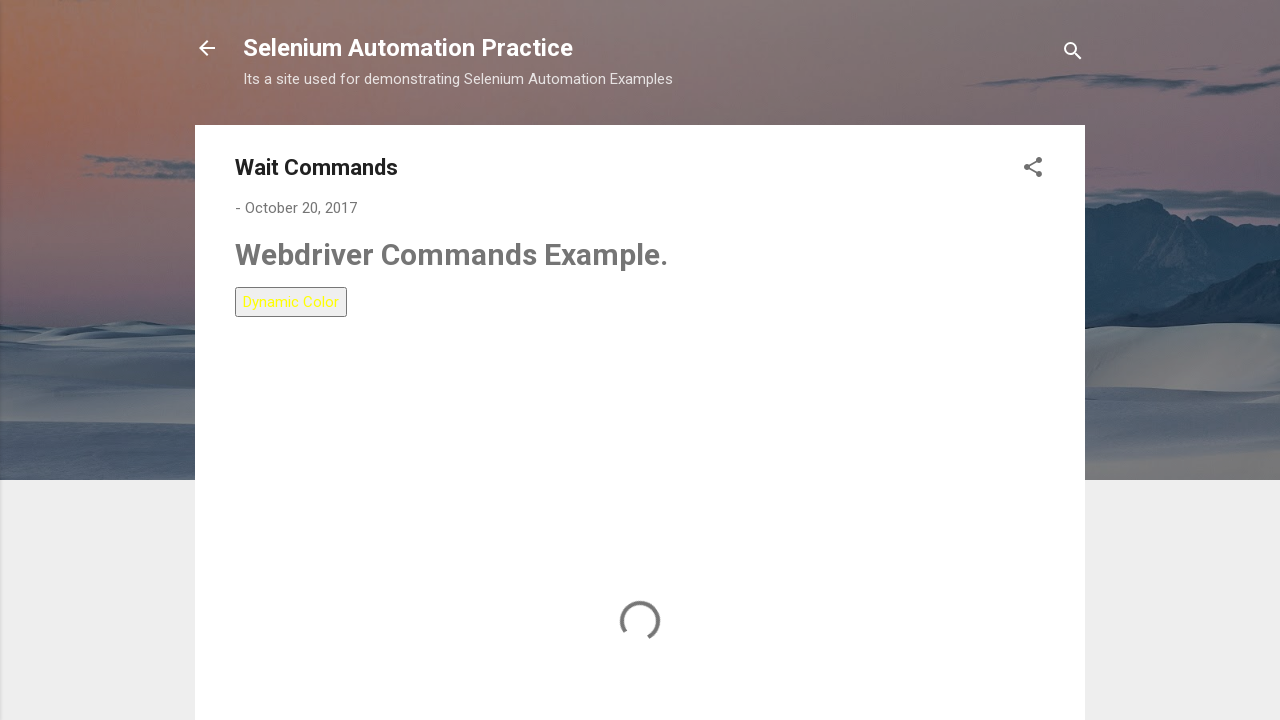

Navigated to wait commands practice page
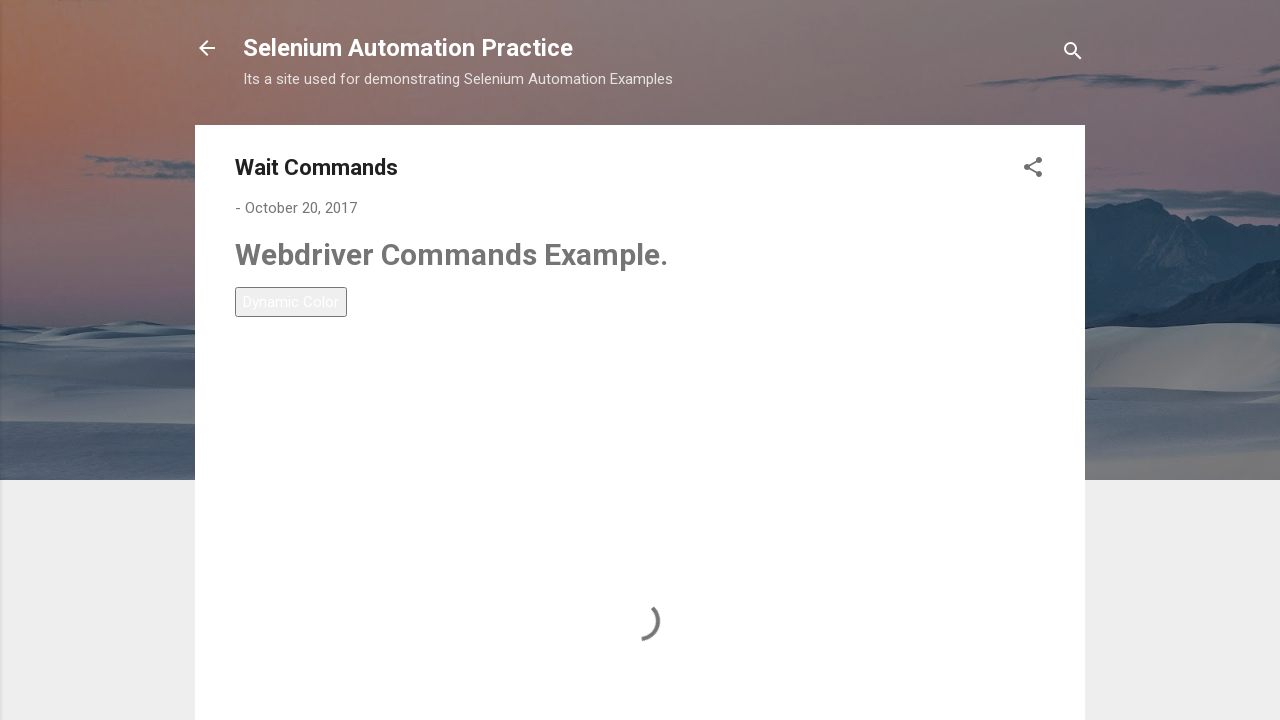

Clicked on dynamically loaded link with text 'LinkText-4' at (269, 419) on text=LinkText-4
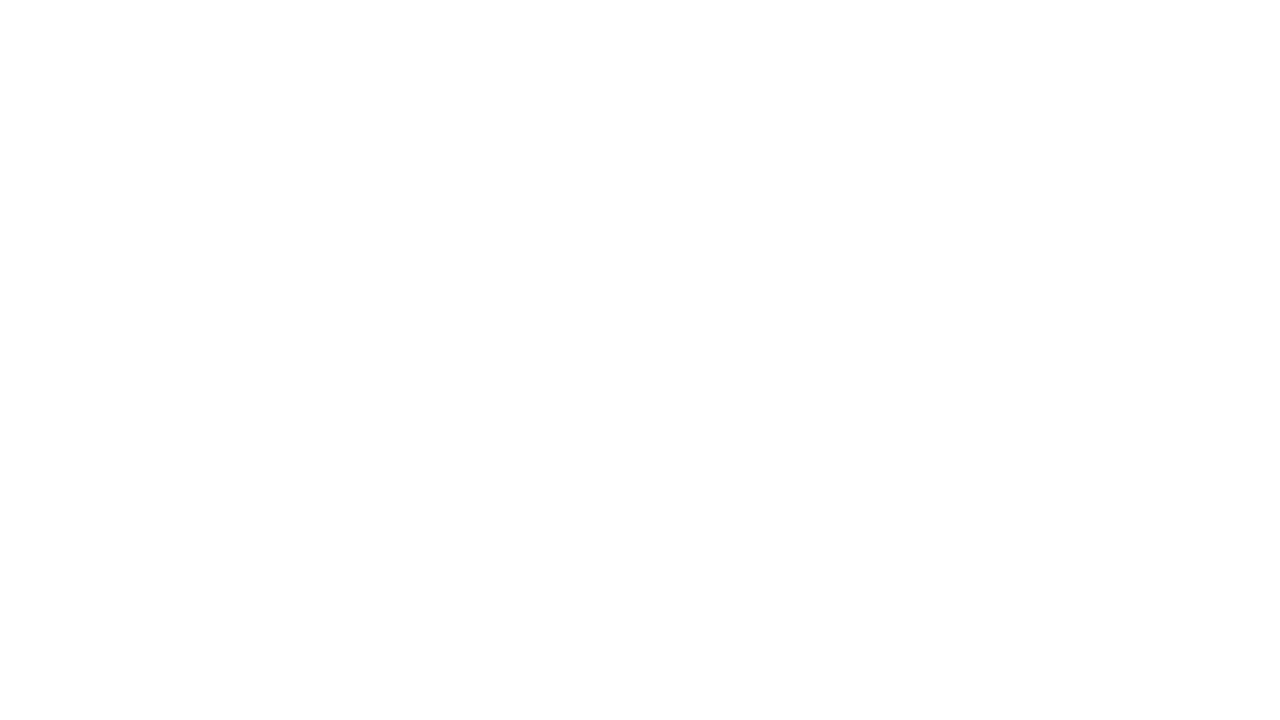

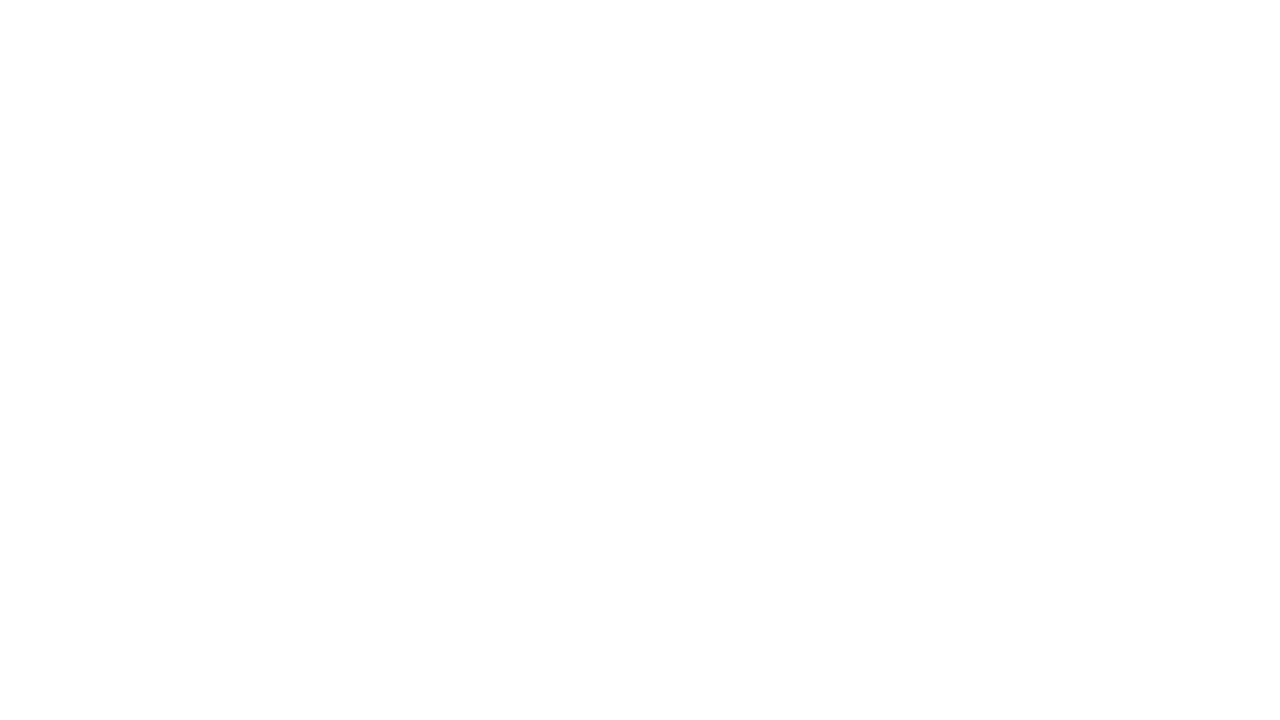